Navigates to CRM Pro homepage and clicks on the Pricing link, then verifies the URL changes to contain "pricing.html"

Starting URL: https://classic.crmpro.com/

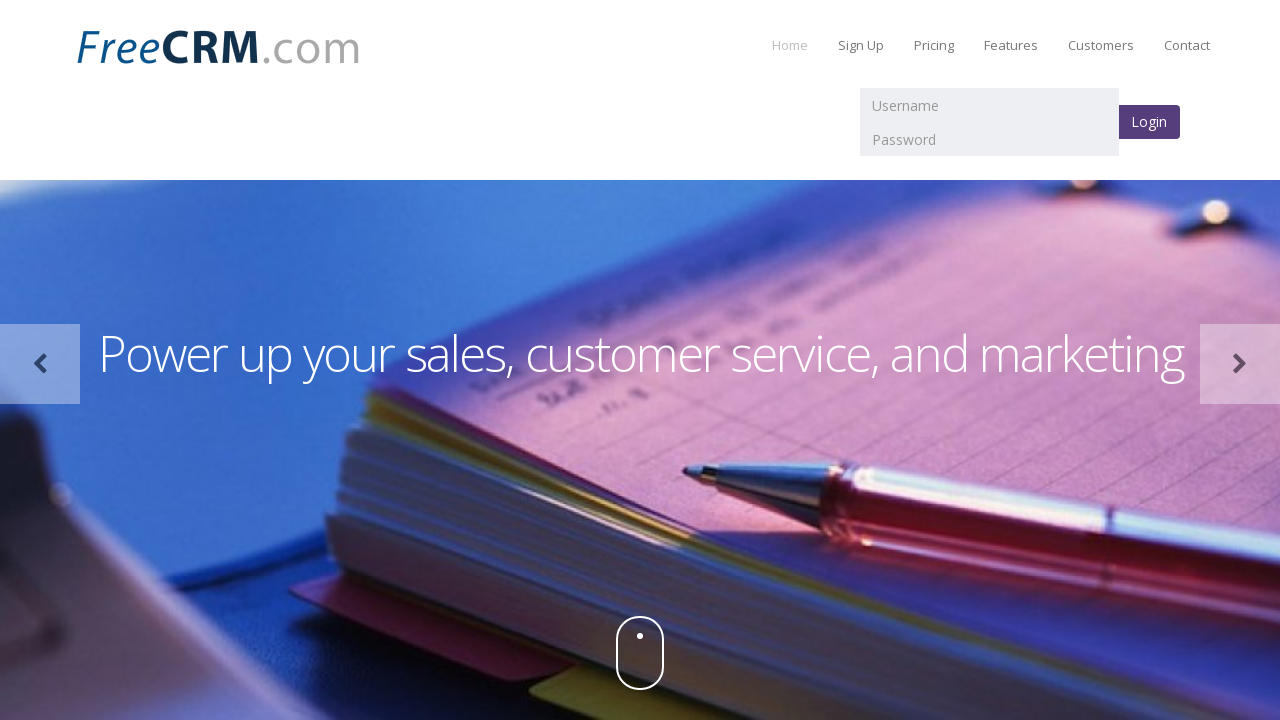

Clicked on the Pricing link at (934, 45) on a:text('Pricing')
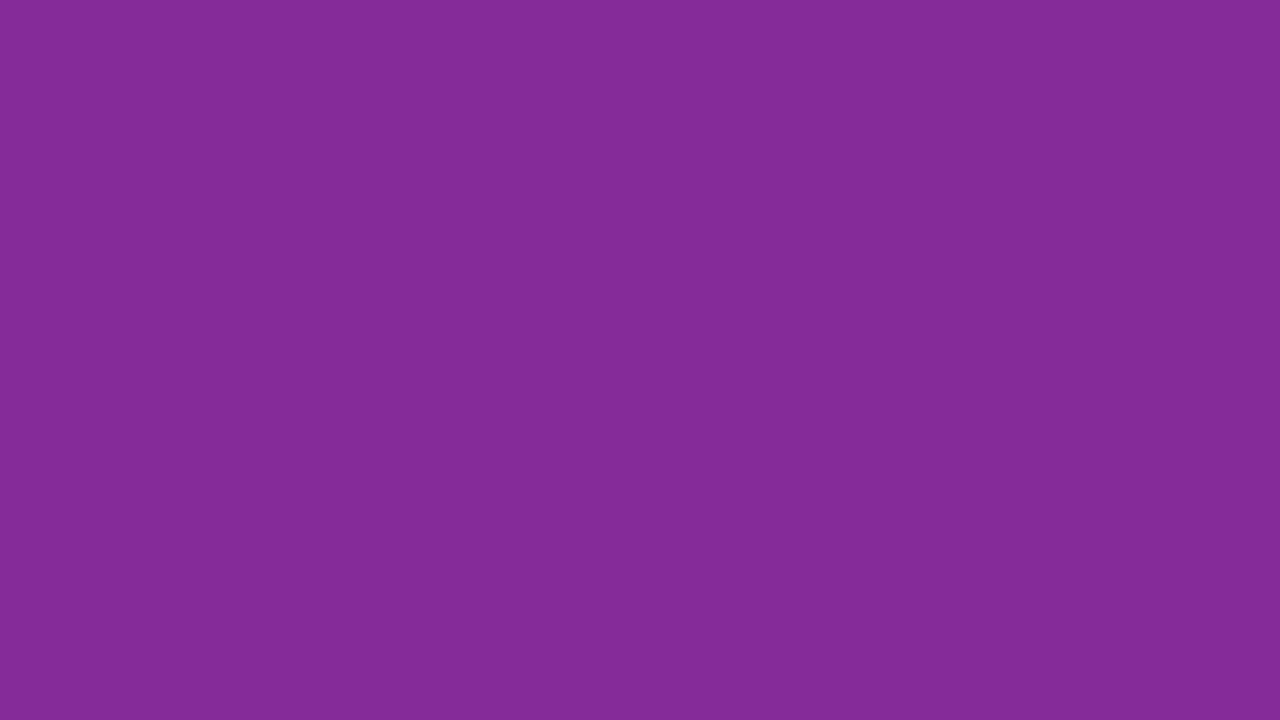

URL changed to contain 'pricing.html'
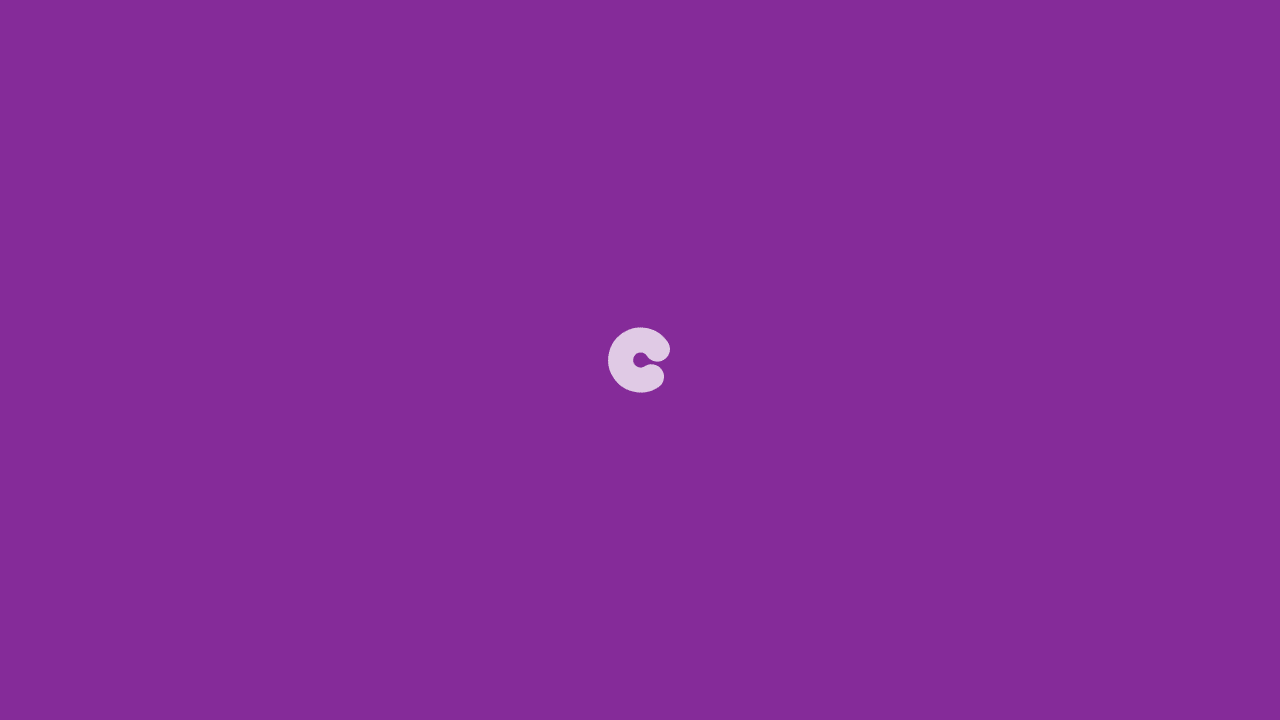

Retrieved current URL
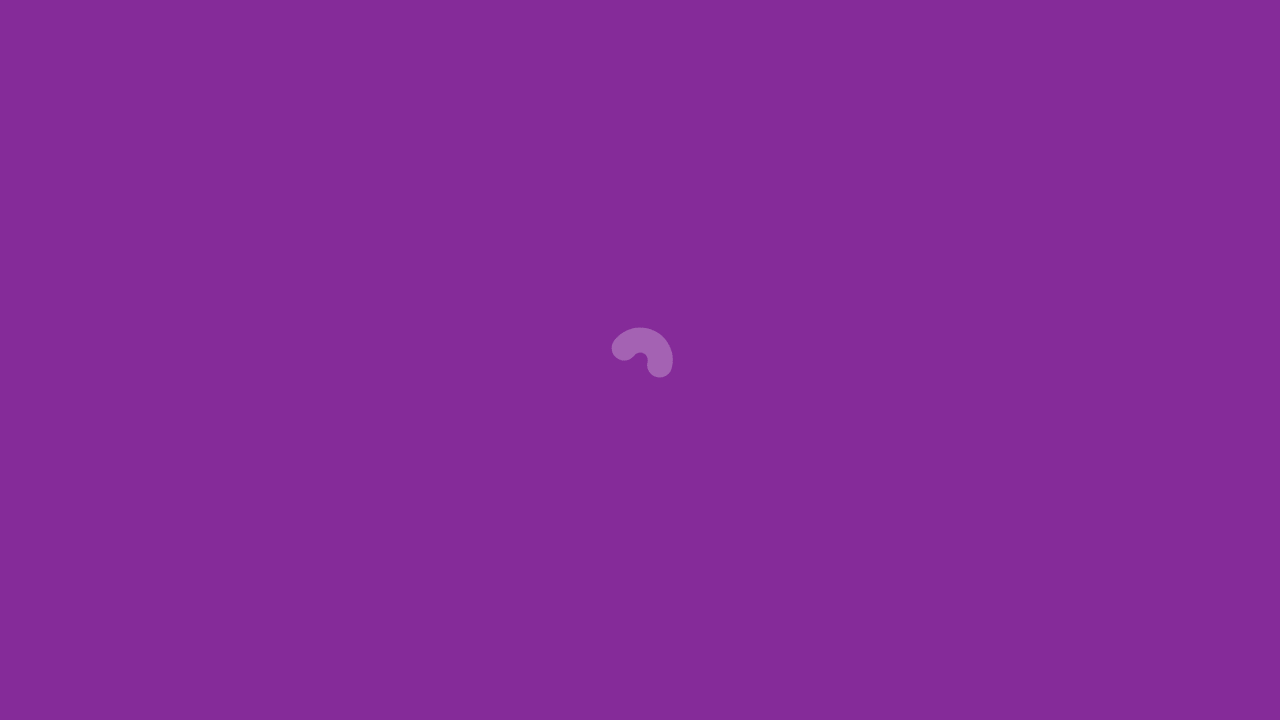

Verified that current URL contains 'pricing.html'
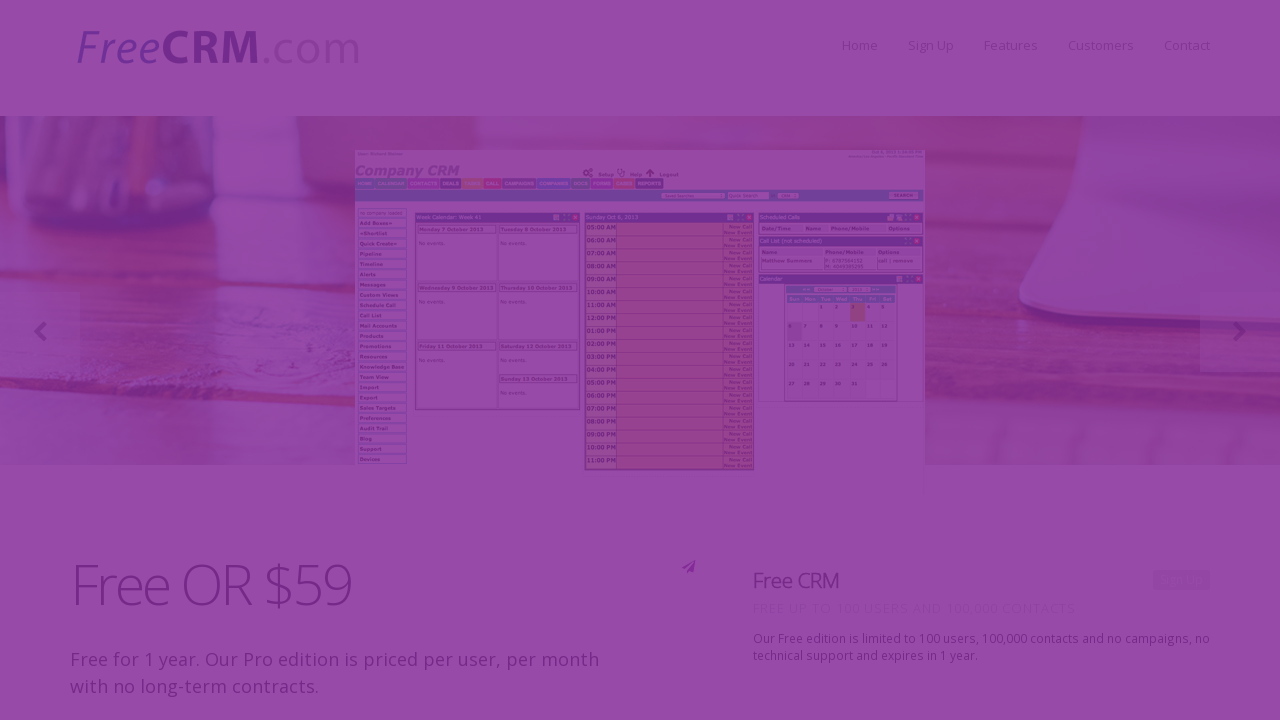

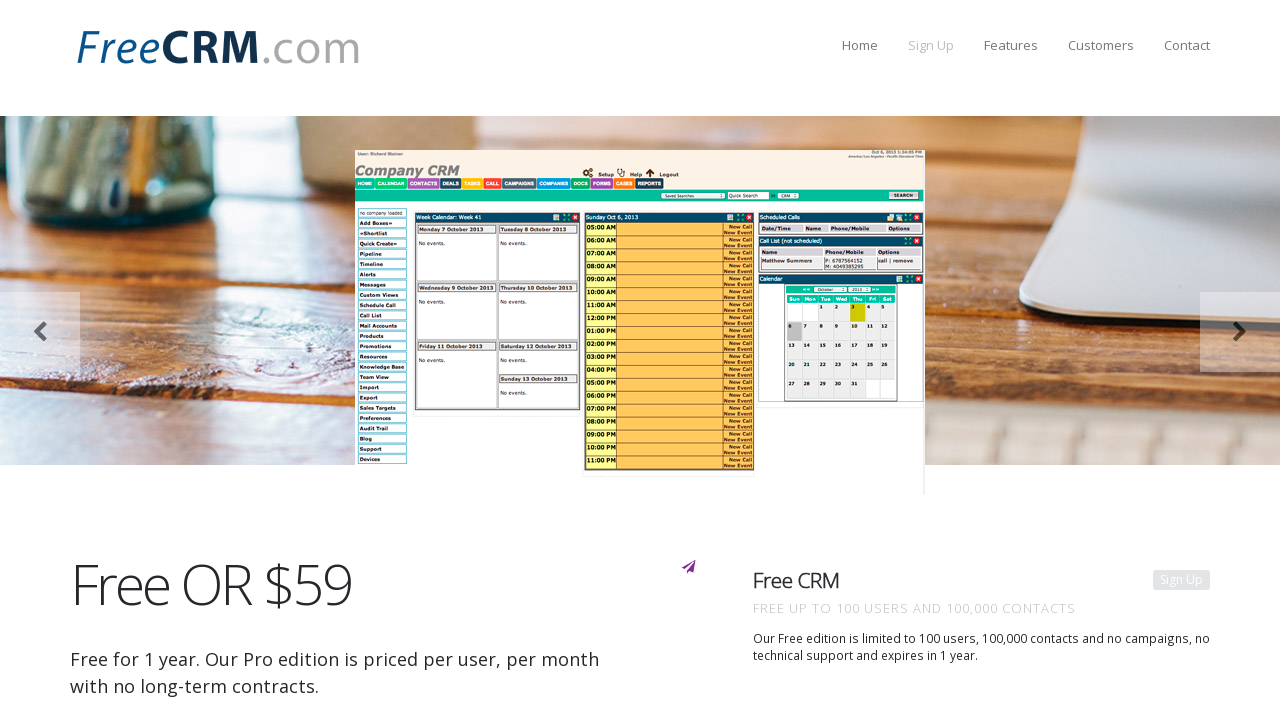